Tests submitting an empty form, clicking Yes on confirmation page, and verifying the generic thank you message is displayed.

Starting URL: https://kristinek.github.io/site/tasks/provide_feedback

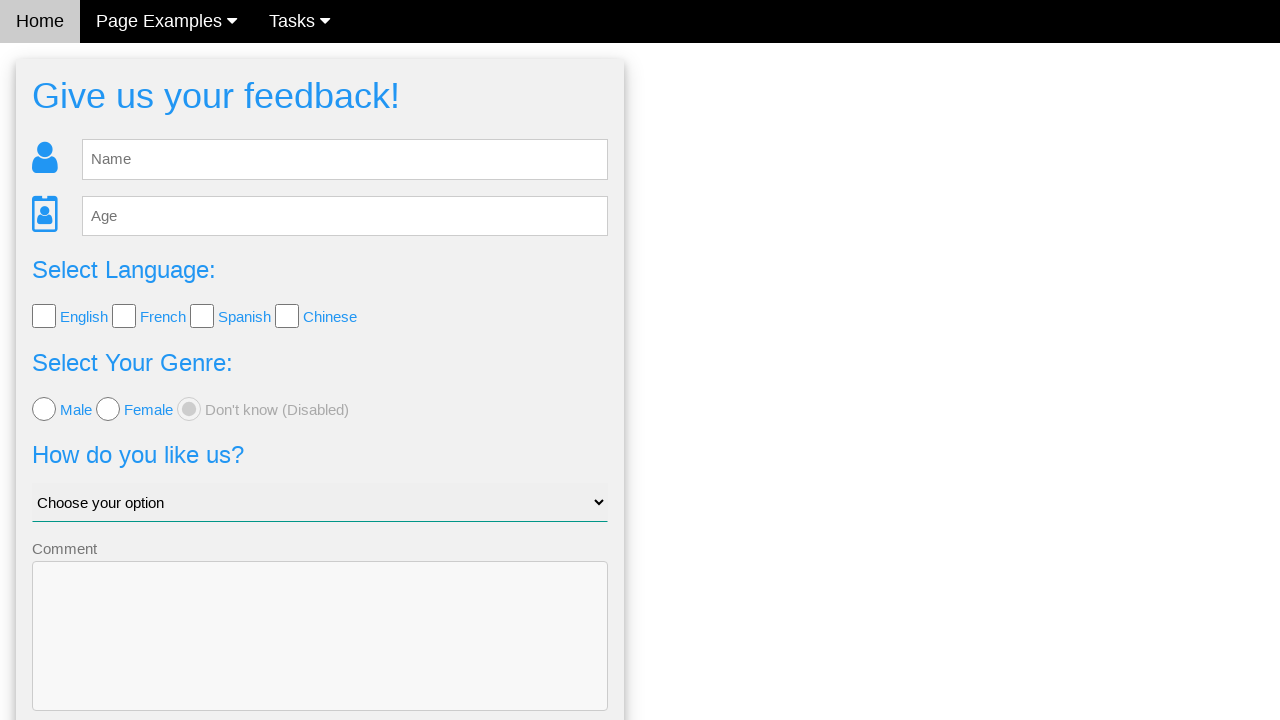

Form loaded with submit button visible
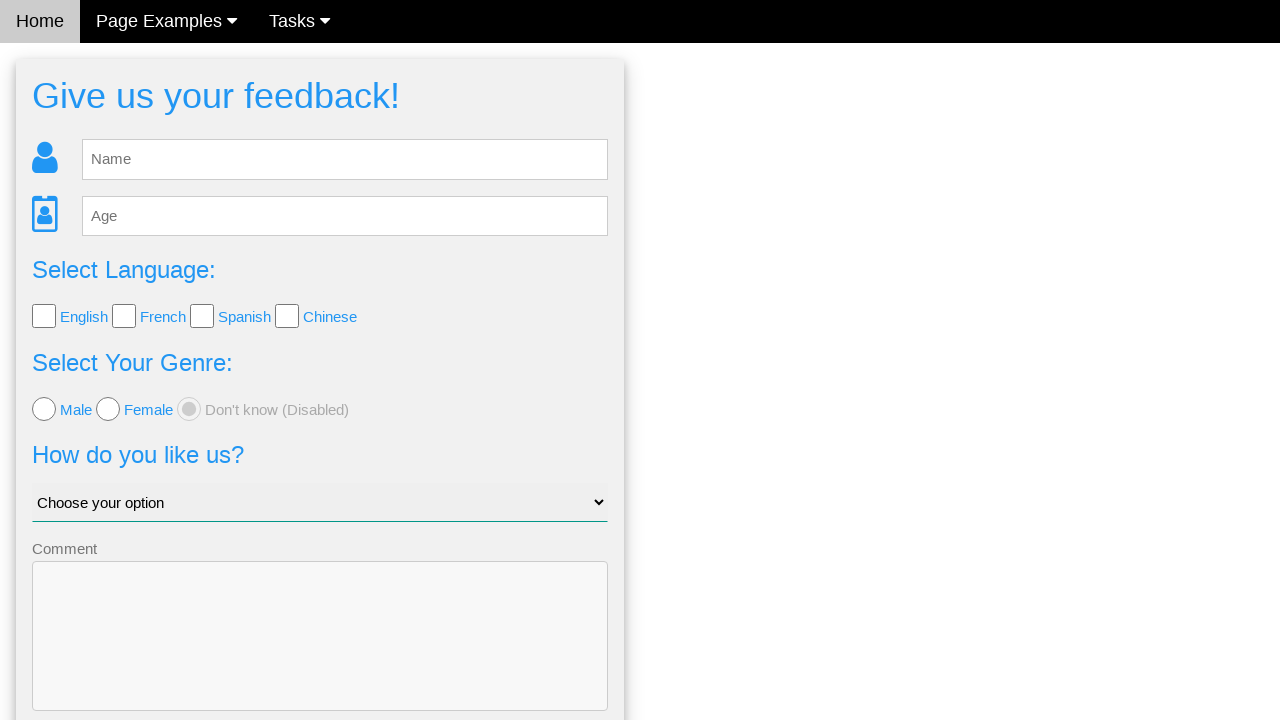

Clicked Send button without entering any feedback at (320, 656) on button[type='submit']
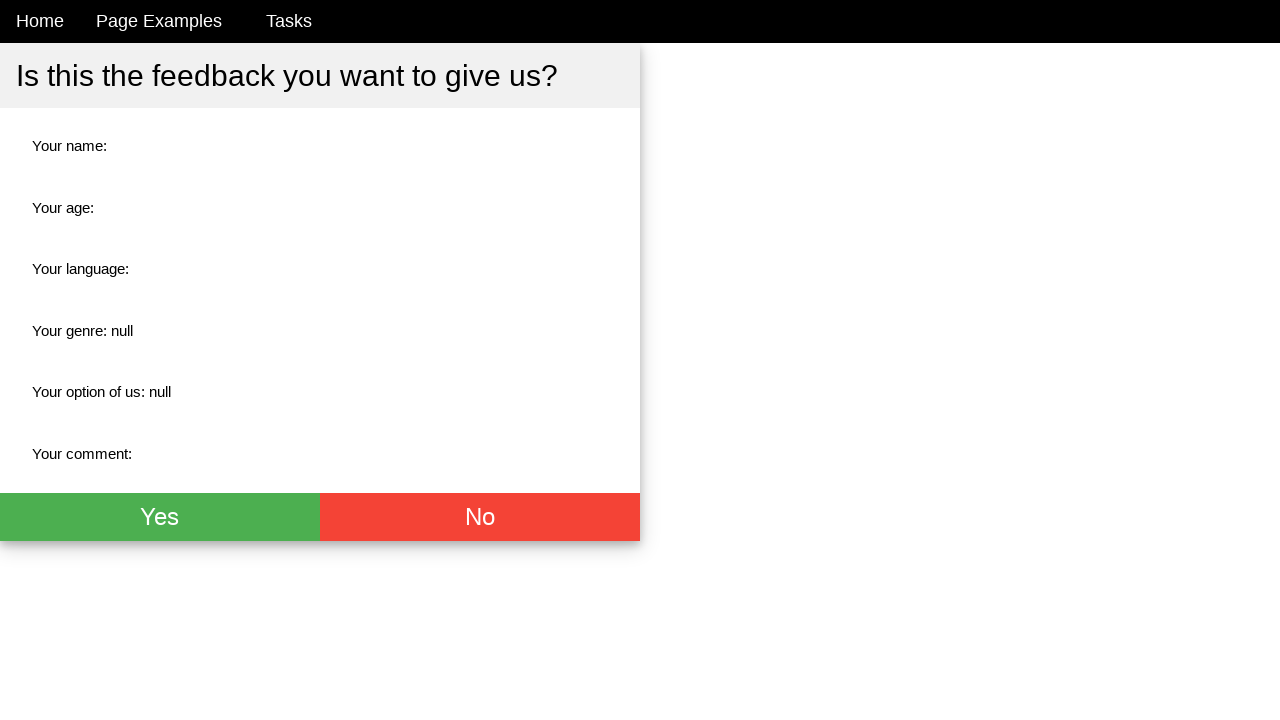

Confirmation page loaded with Yes button
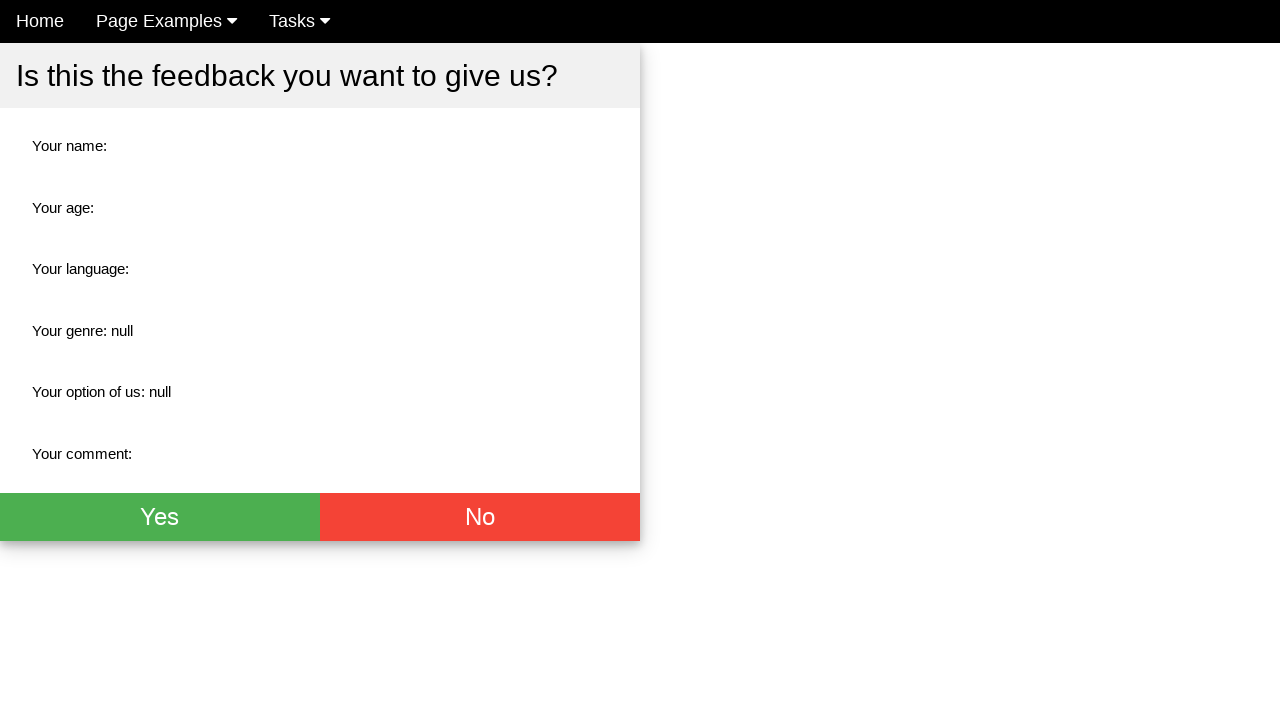

Clicked Yes on confirmation page at (160, 517) on button:has-text('Yes')
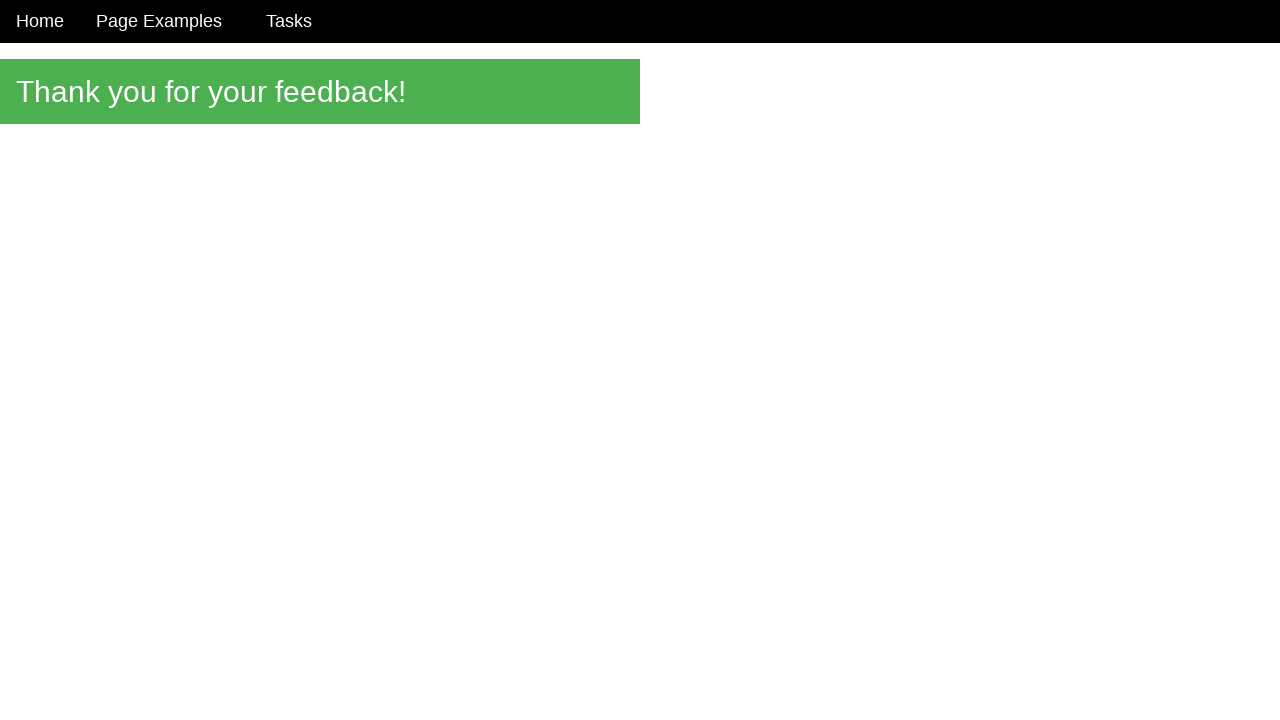

Final thank you message displayed
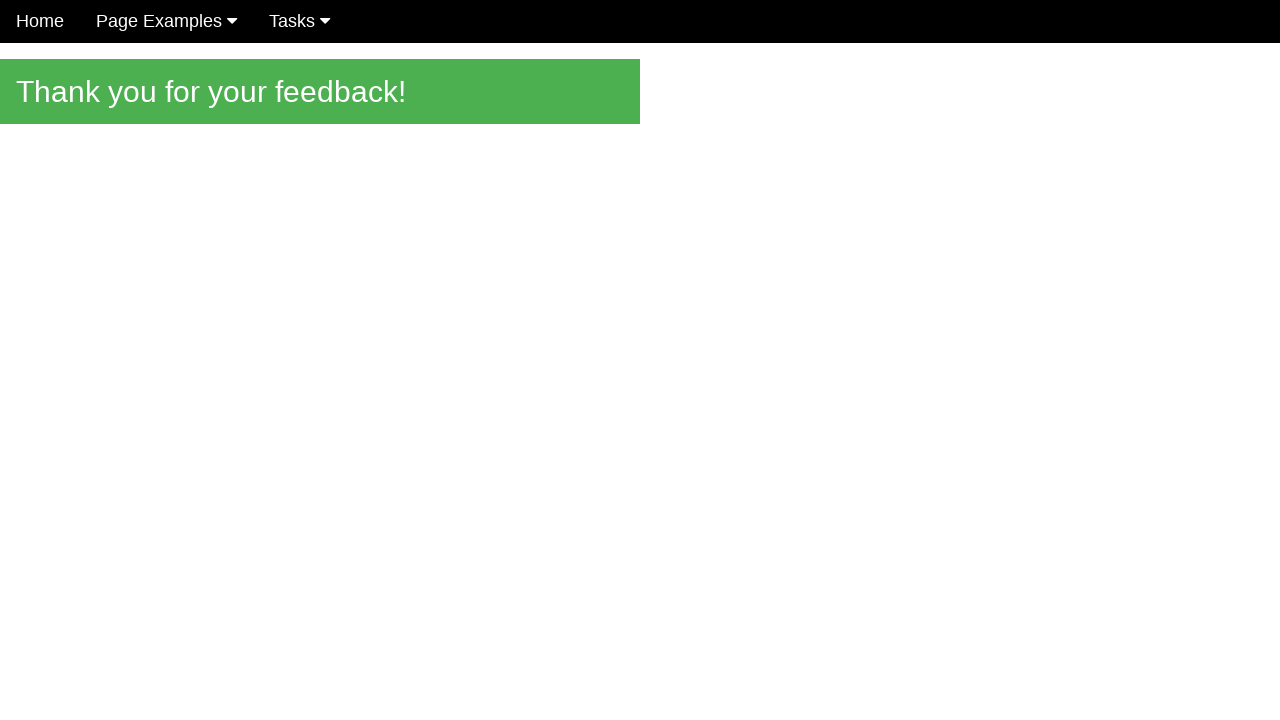

Retrieved final message text content
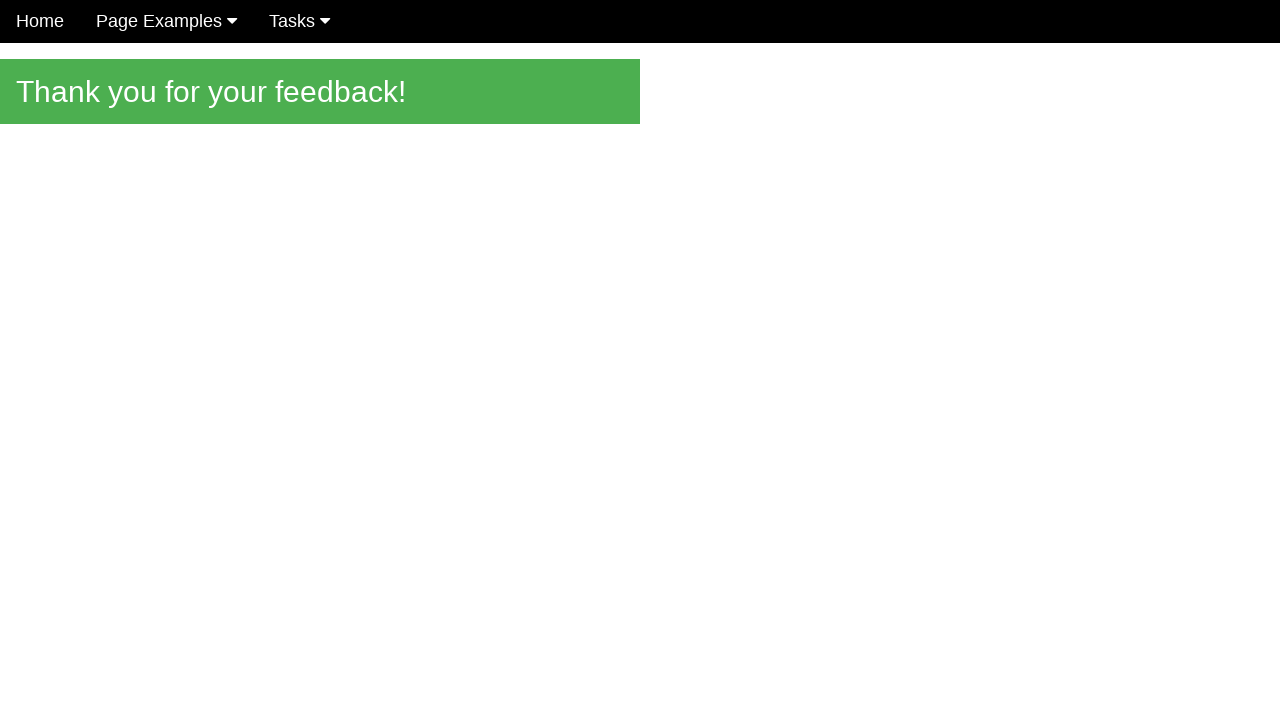

Verified generic thank you message is present
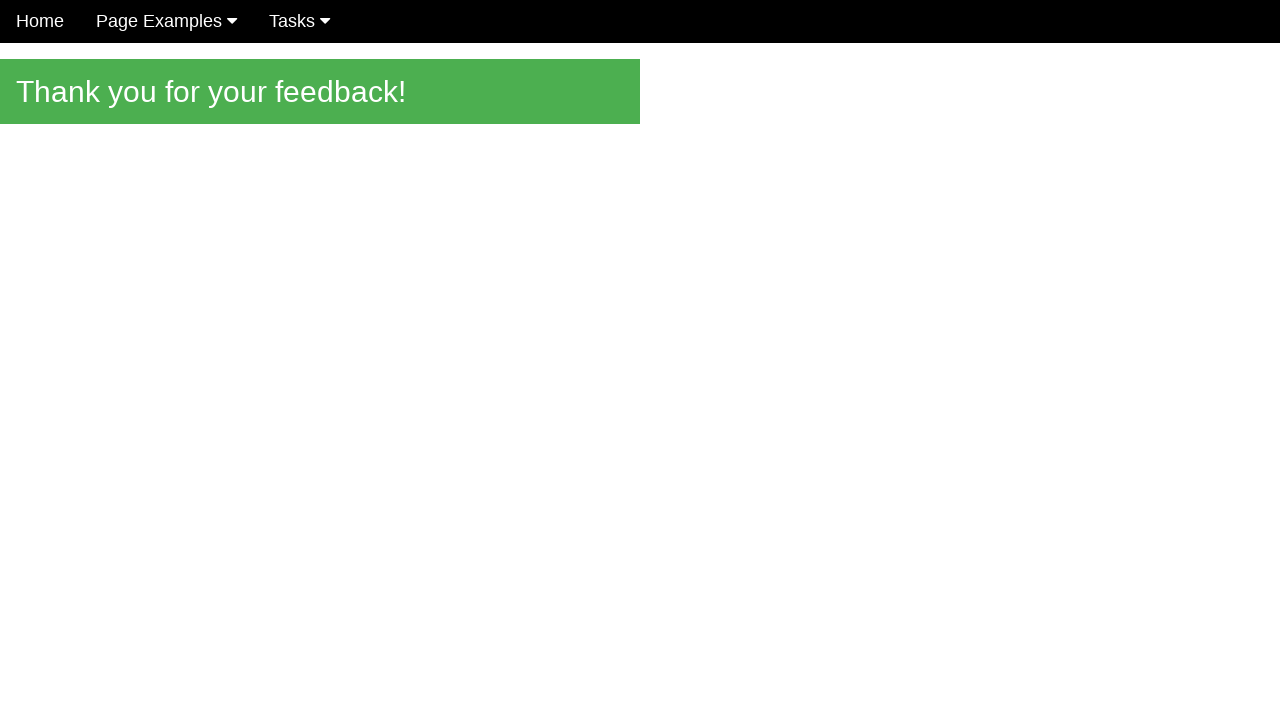

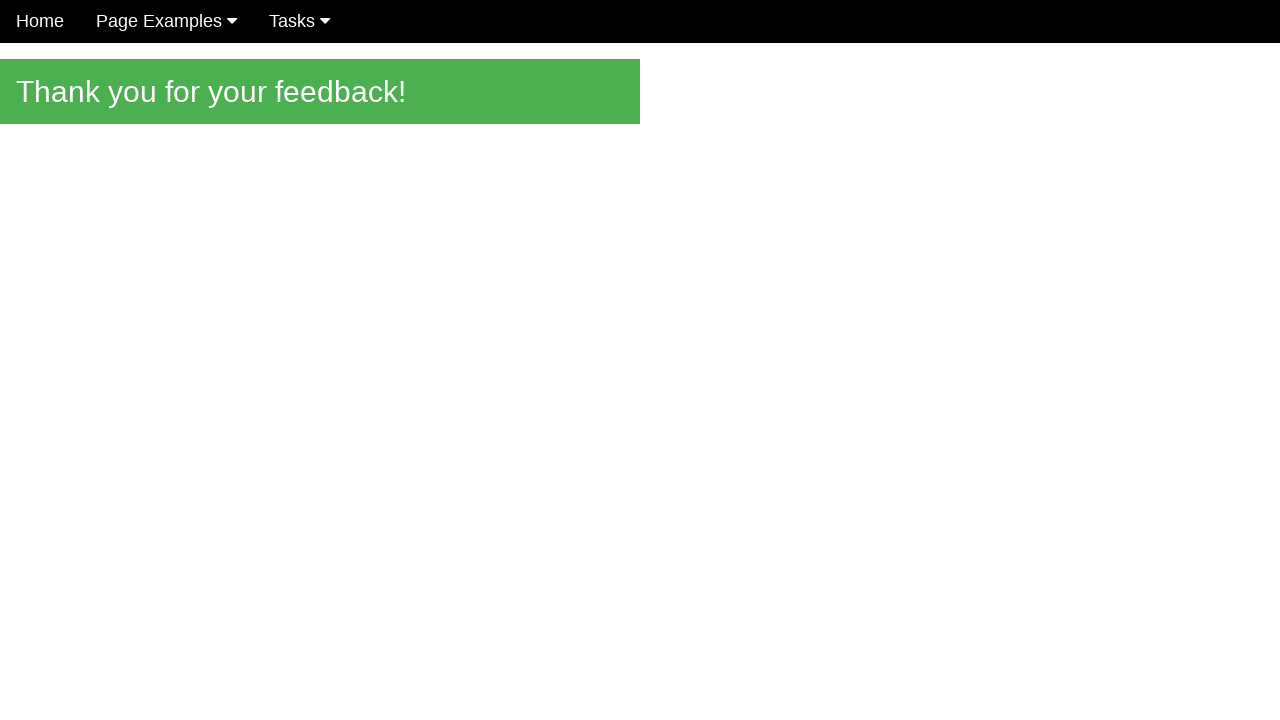